Waits for a price to reach $100, books an item, then solves a mathematical captcha to complete the process

Starting URL: http://suninjuly.github.io/explicit_wait2.html

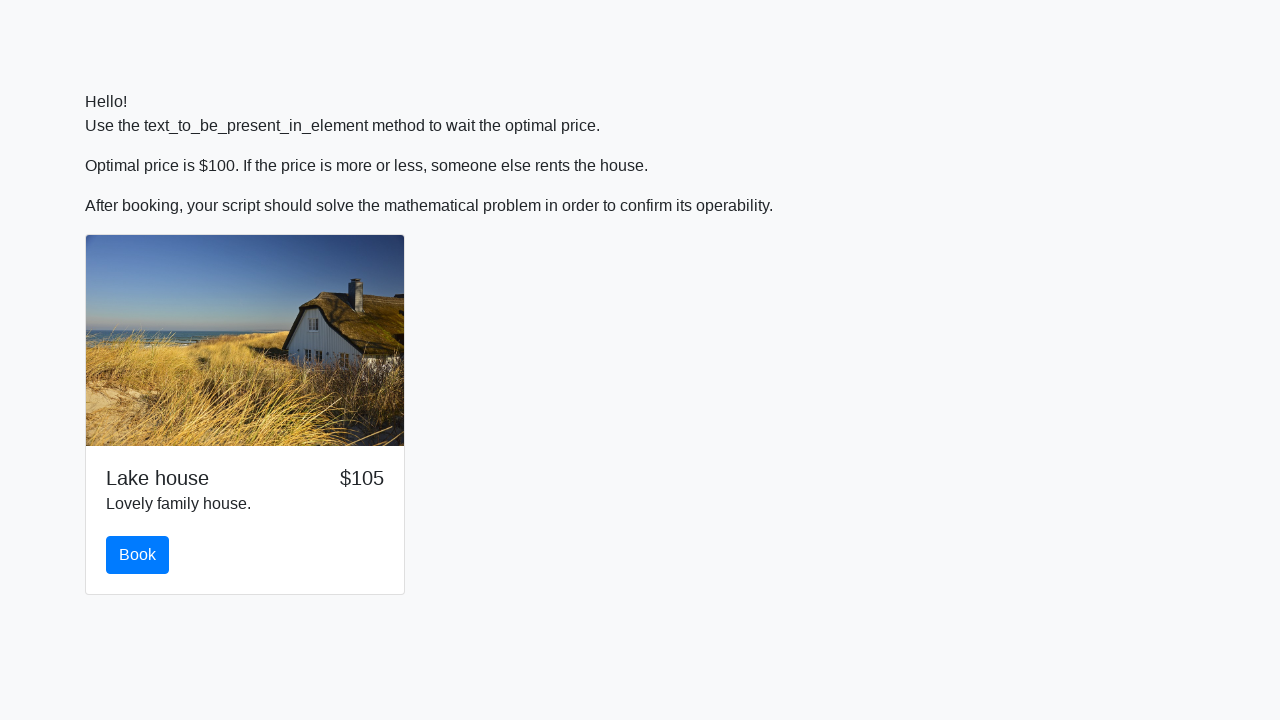

Waited for price to reach $100
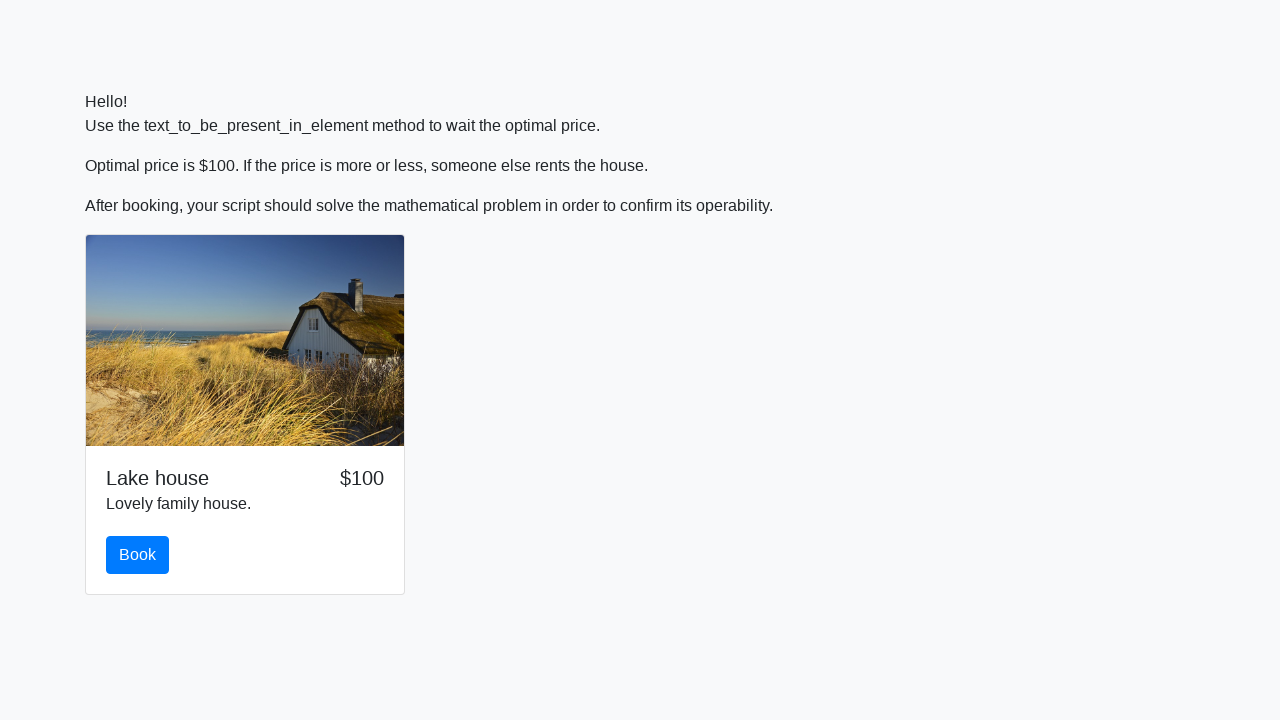

Clicked the book button at (138, 555) on #book
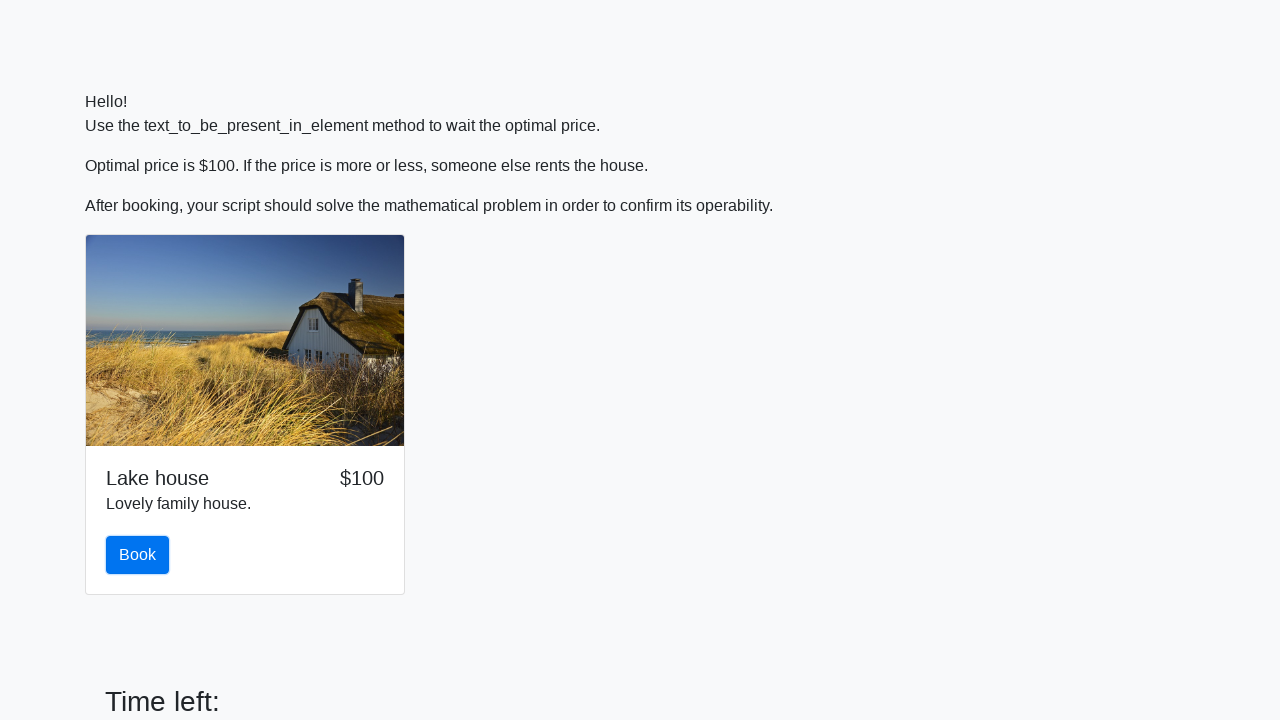

Retrieved input value for captcha calculation
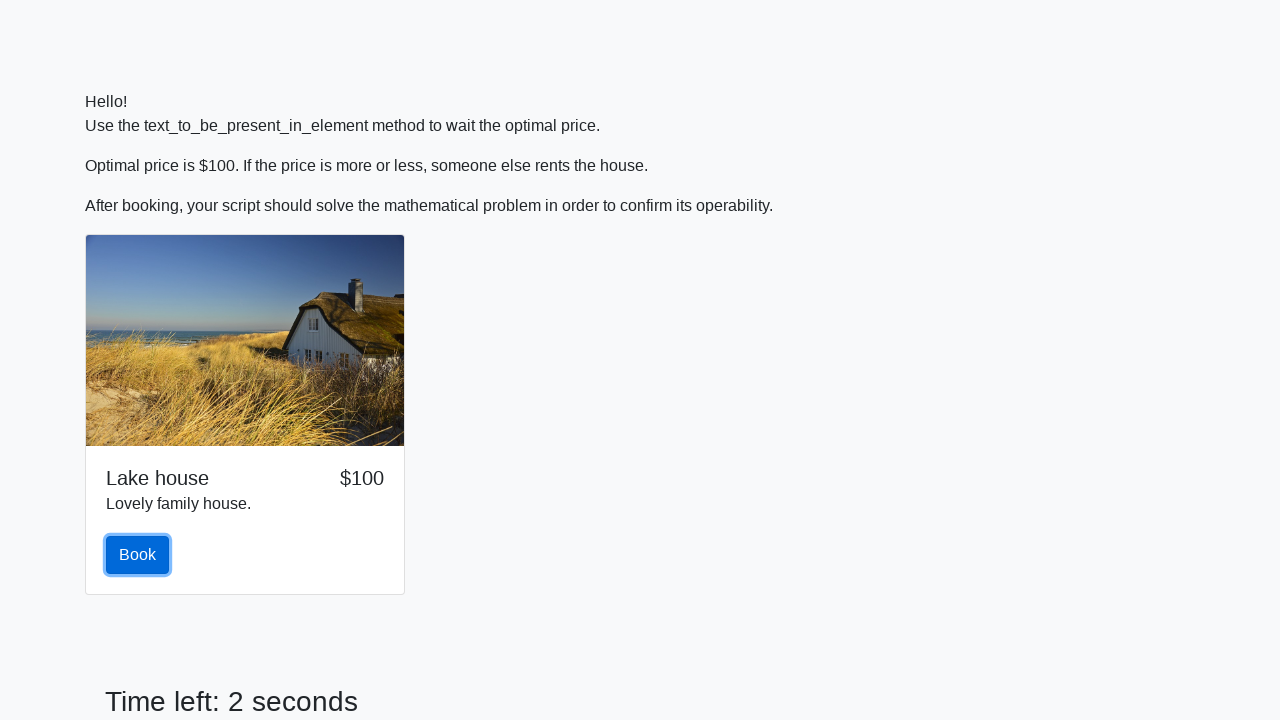

Calculated and filled the captcha answer on #answer
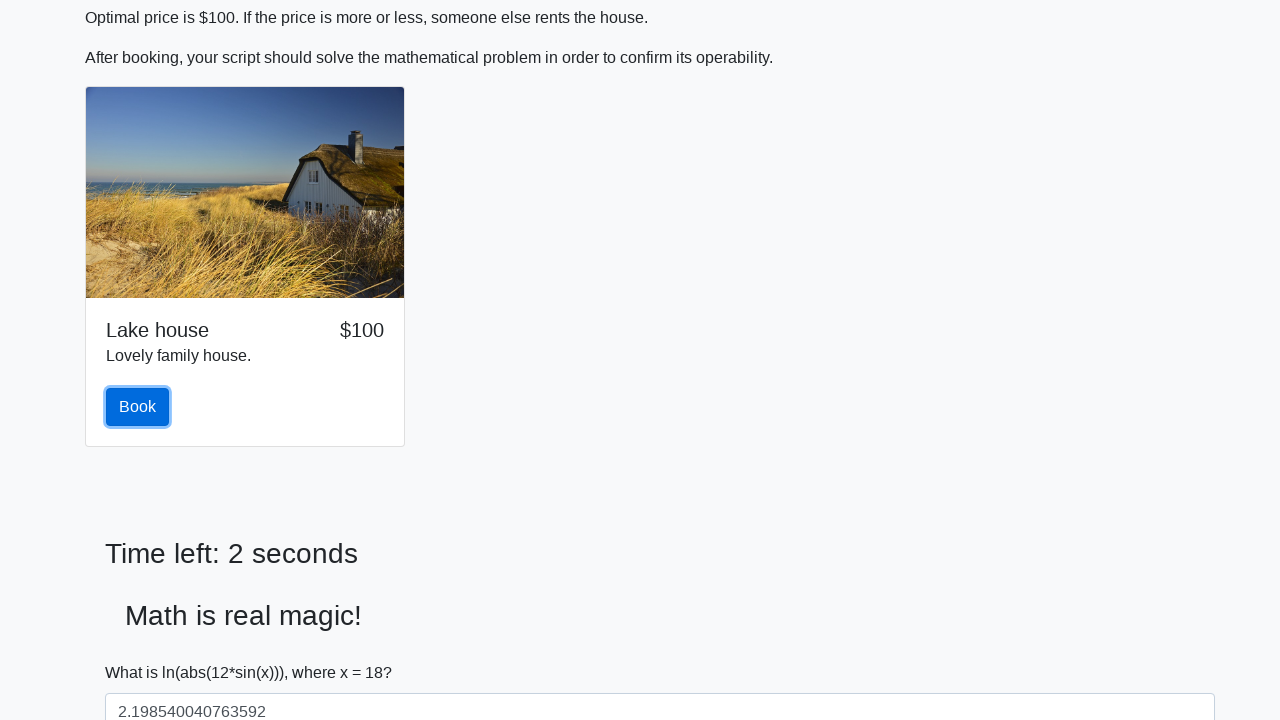

Submitted the captcha solution at (143, 651) on #solve
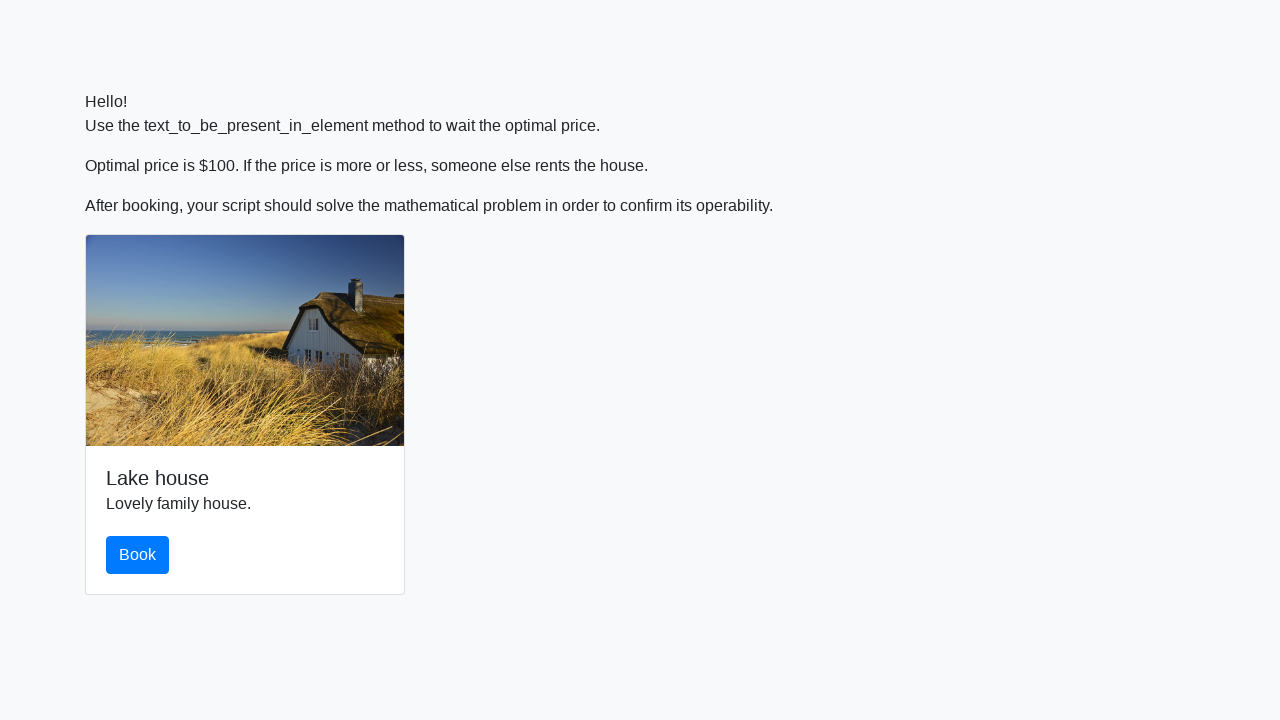

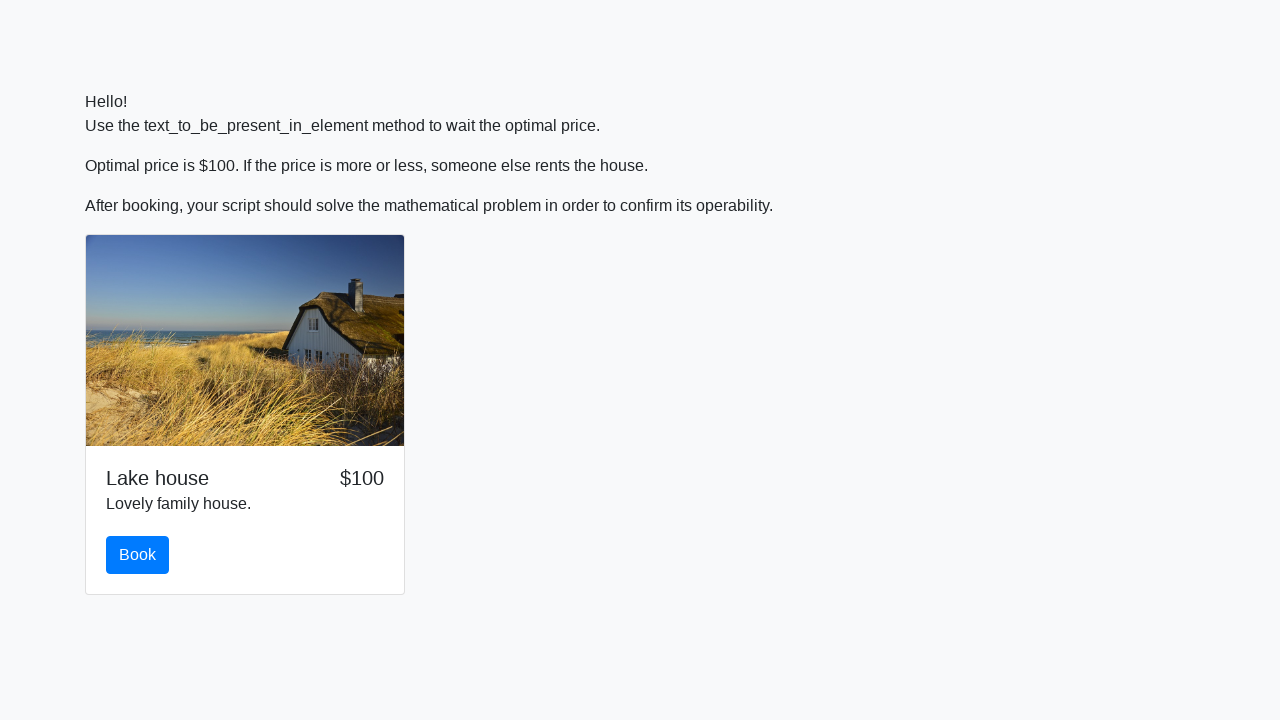